Tests opening a new browser window, navigating to a different page in that window, and verifying that two windows are open.

Starting URL: https://the-internet.herokuapp.com

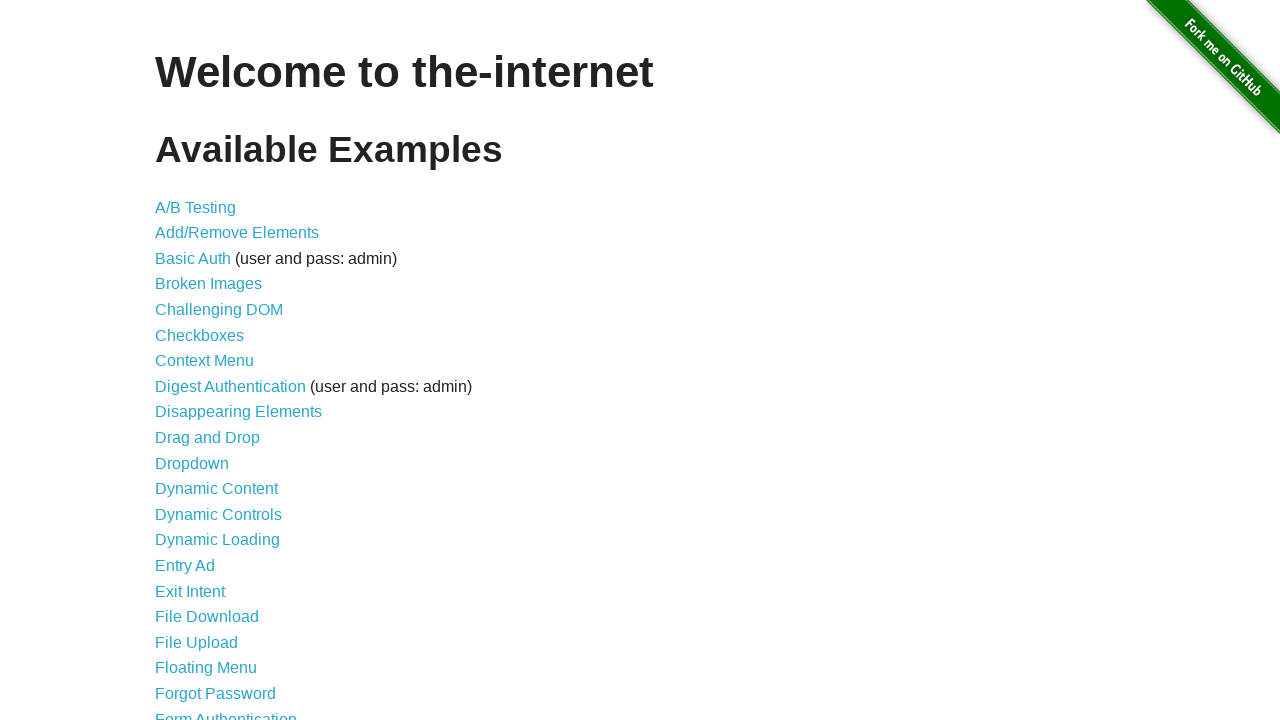

Created a new browser window/page
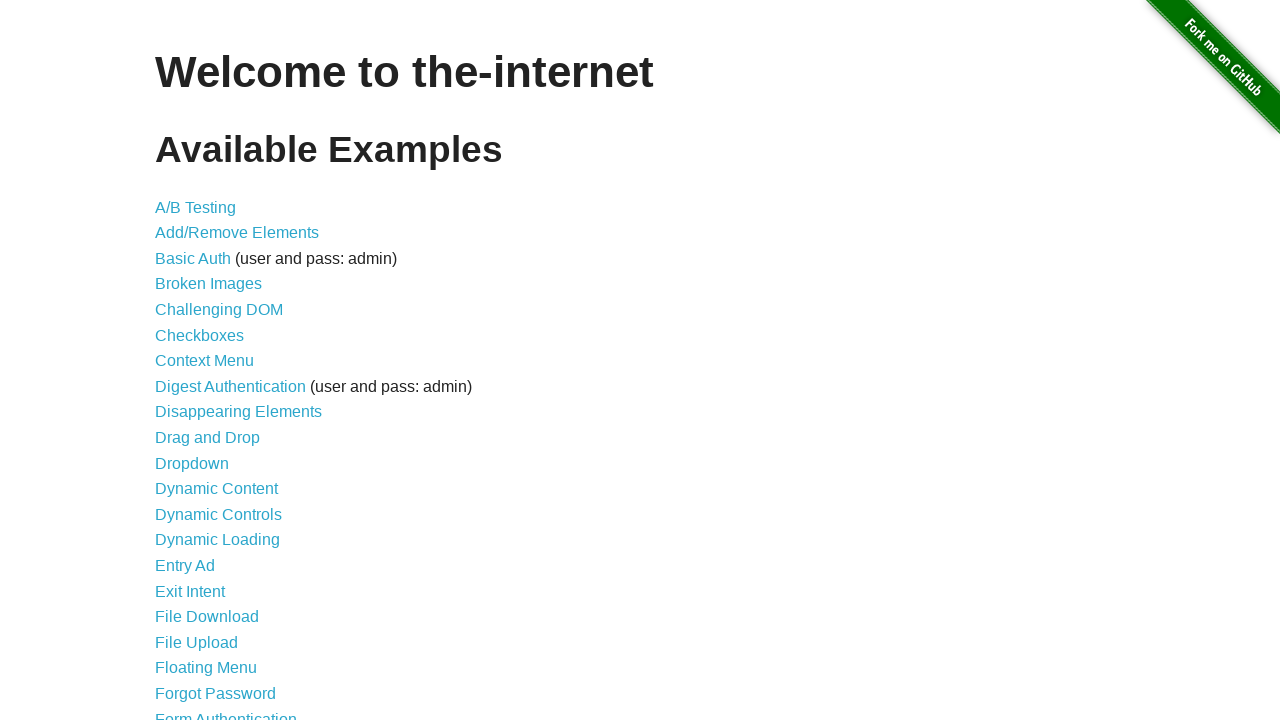

Navigated new window to typos page
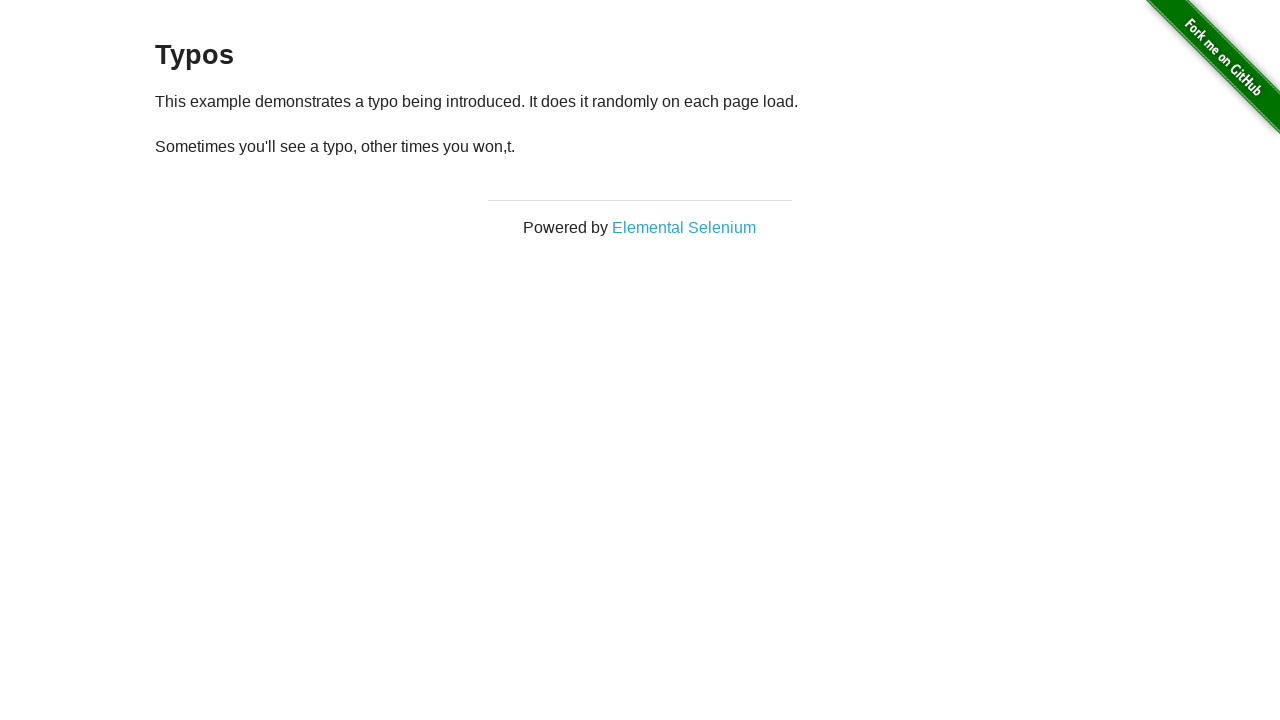

Verified 2 windows are open
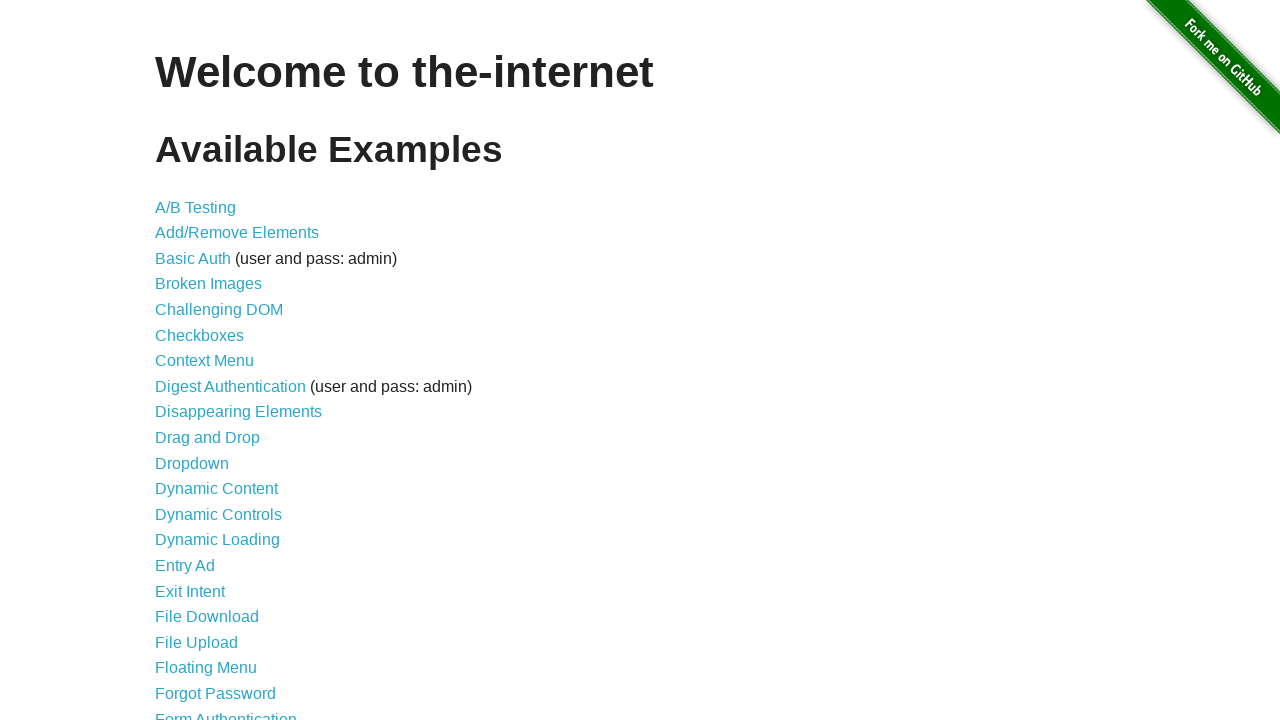

Assertion passed: exactly 2 windows are open
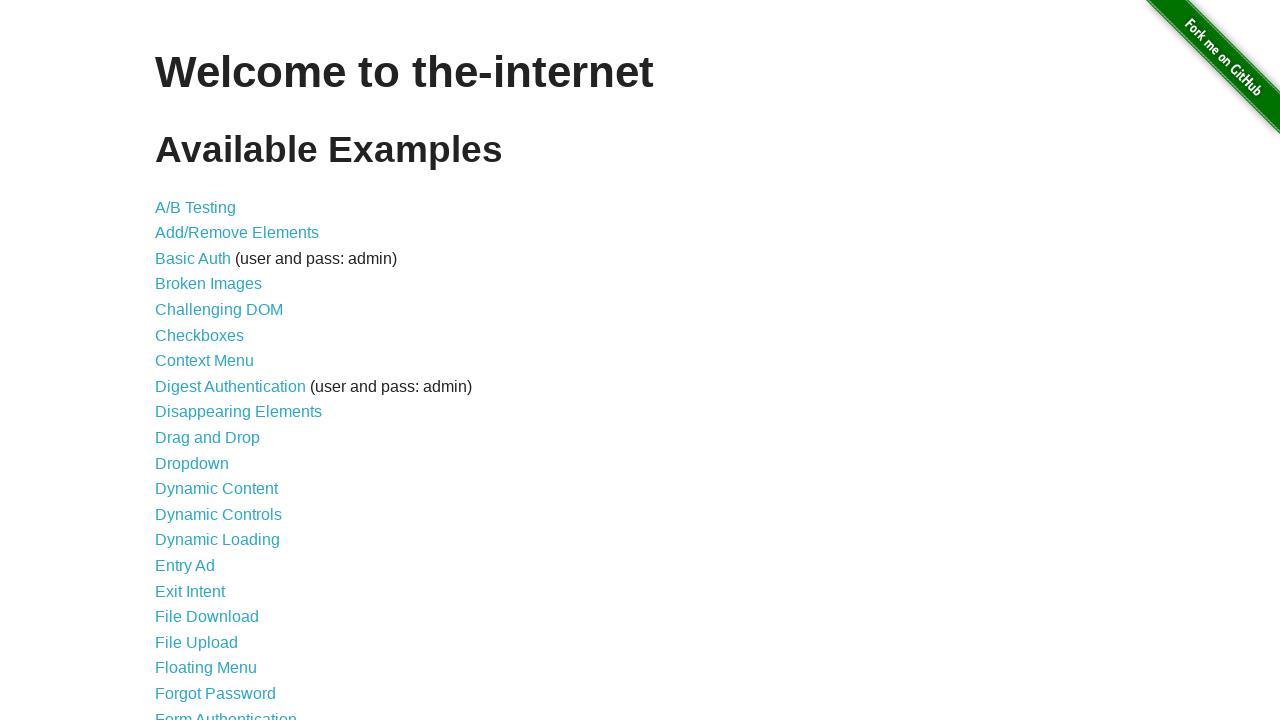

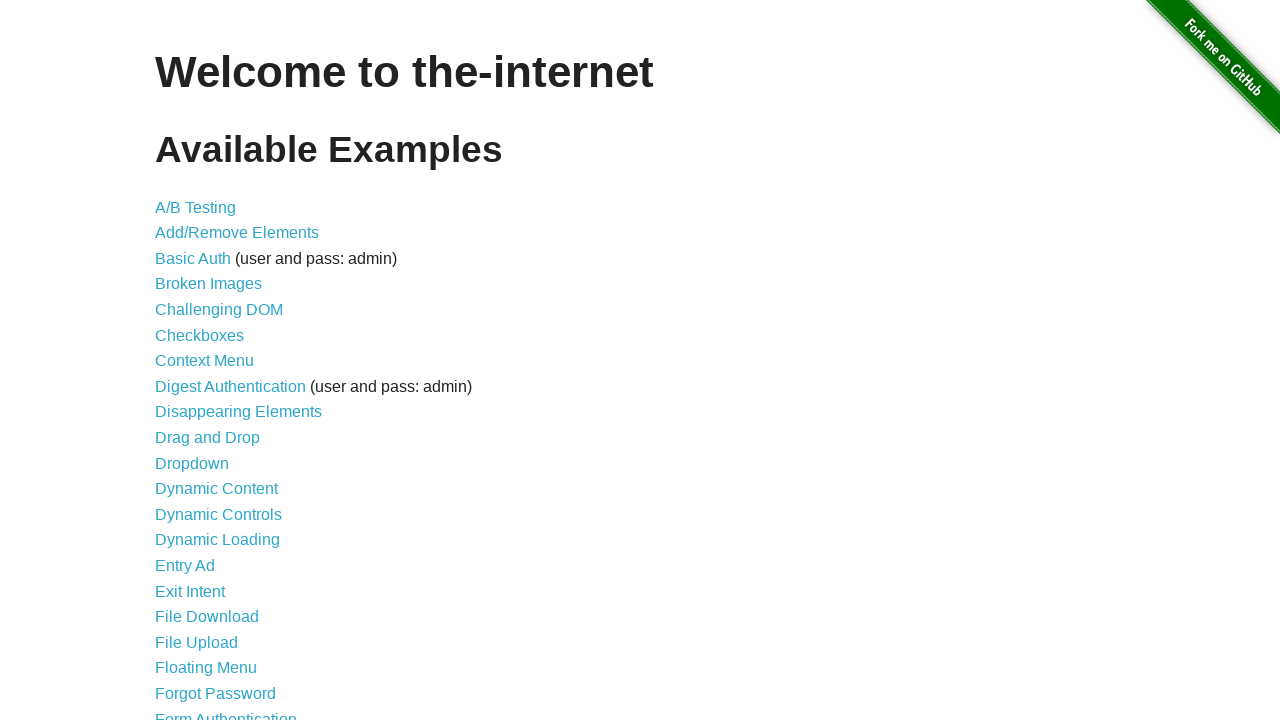